Tests the add-to-cart functionality on BrowserStack's demo e-commerce site by clicking the add to cart button on the first product and verifying the cart displays the correct product.

Starting URL: https://www.bstackdemo.com

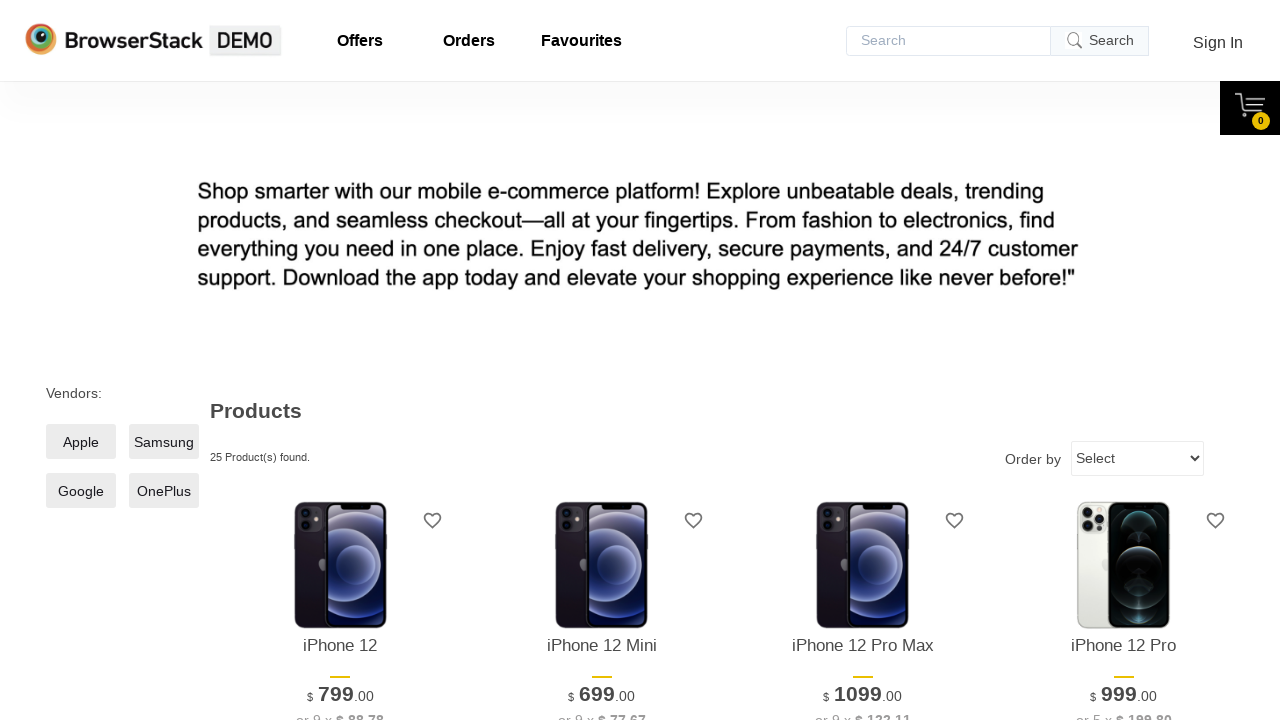

Verified page title contains 'StackDemo'
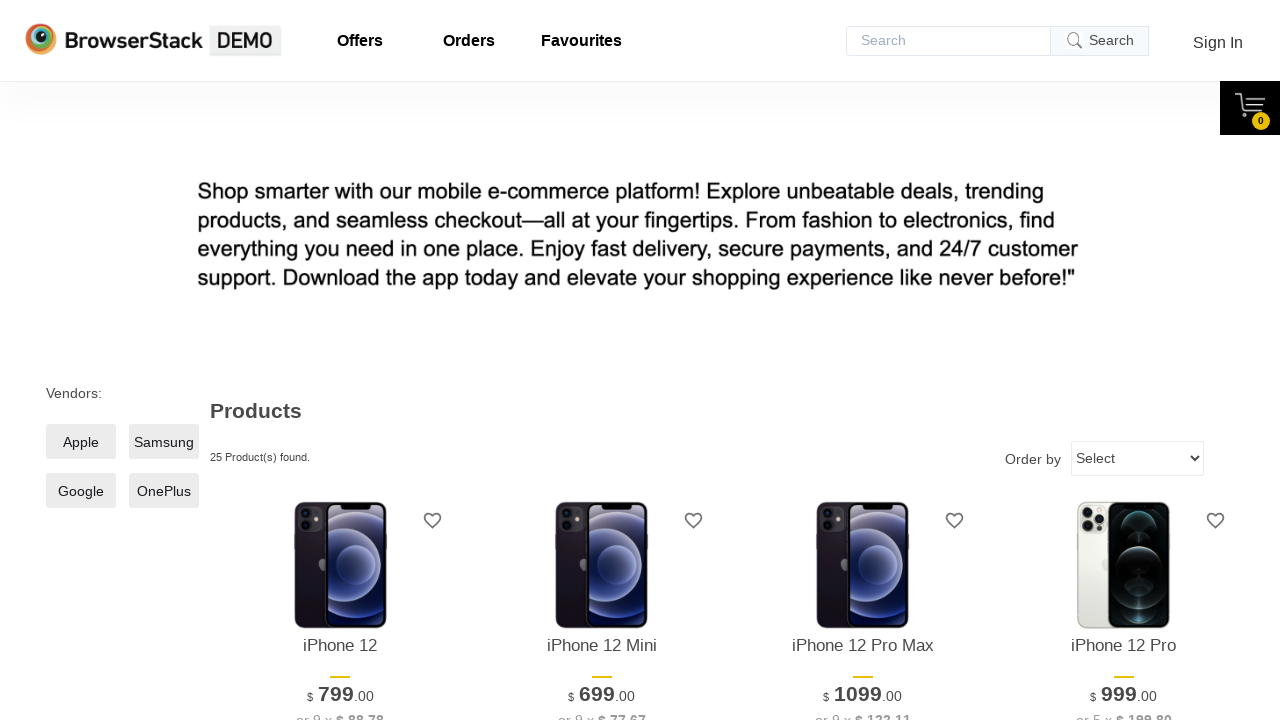

Retrieved text of first product from main page
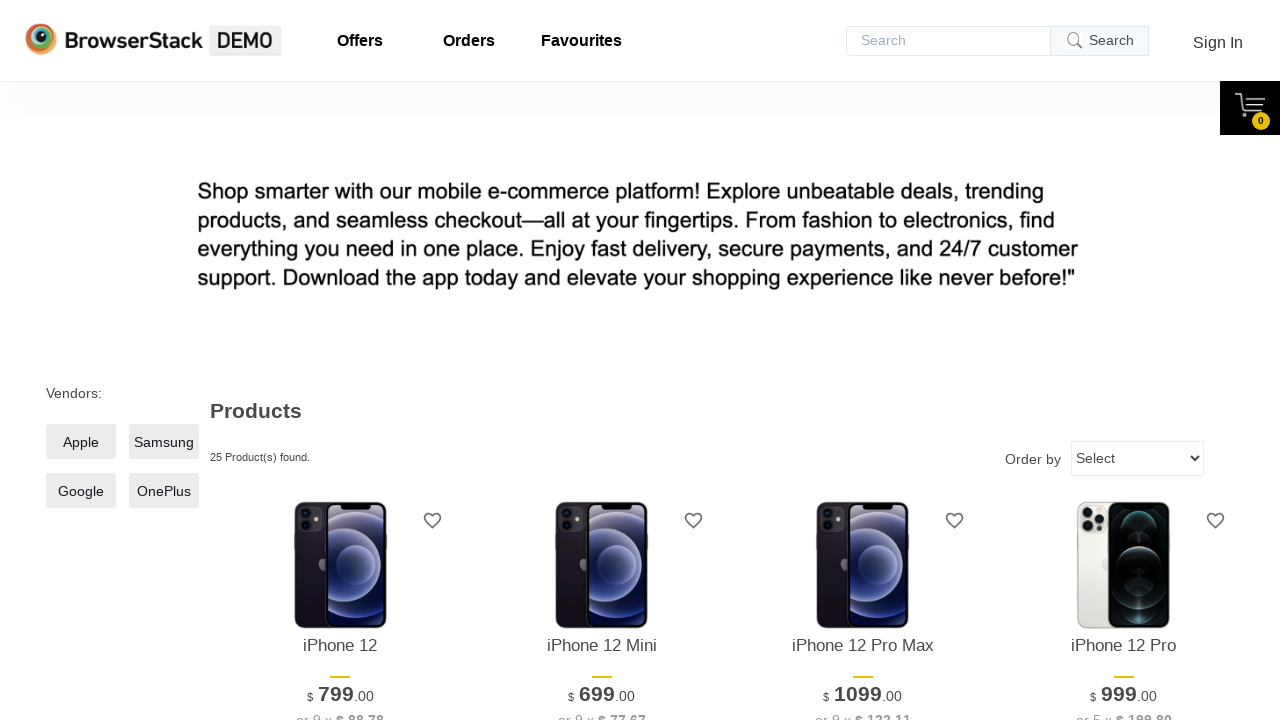

Clicked add to cart button for first product at (340, 361) on xpath=//*[@id='1']/div[4]
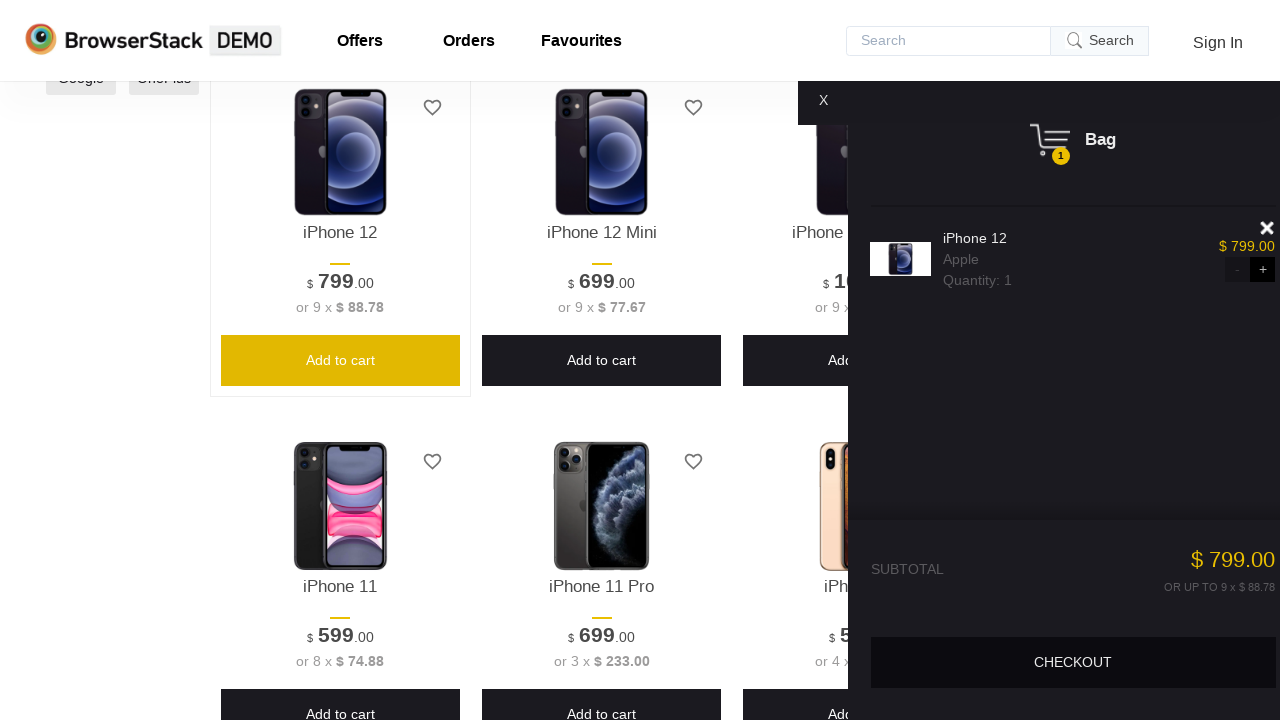

Waited for cart panel to appear
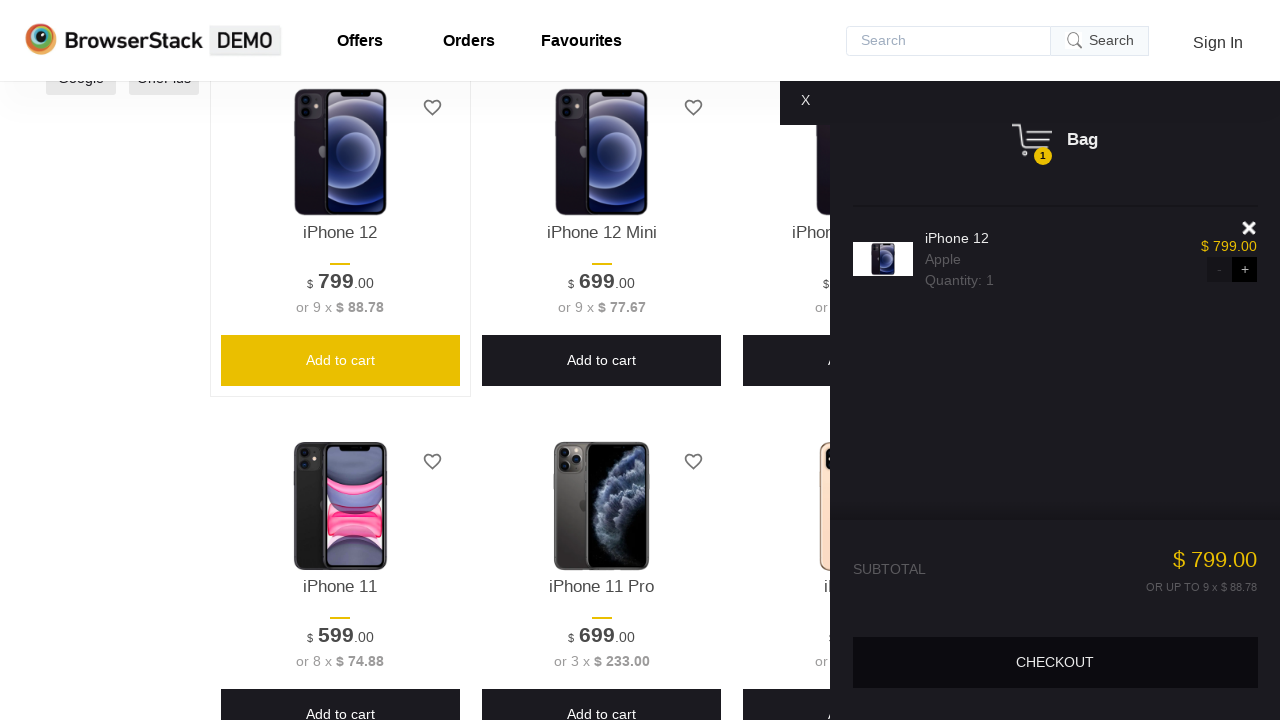

Verified cart panel is visible
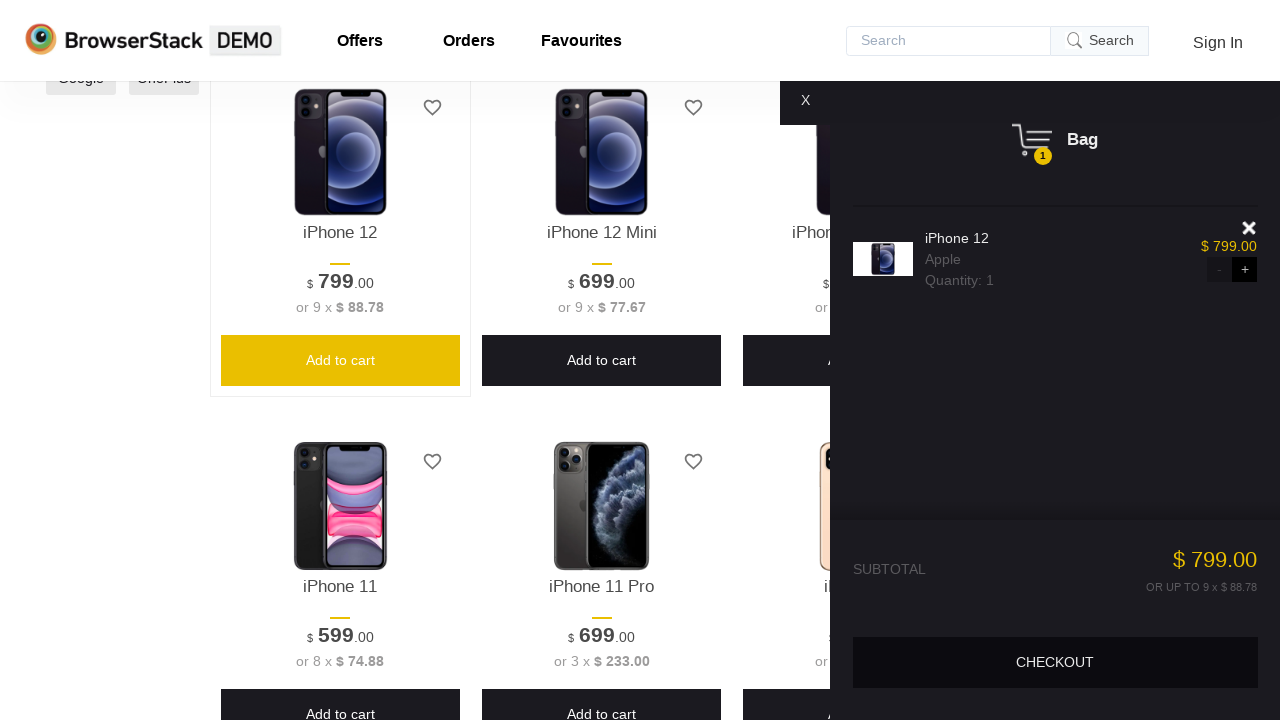

Retrieved text of product in cart
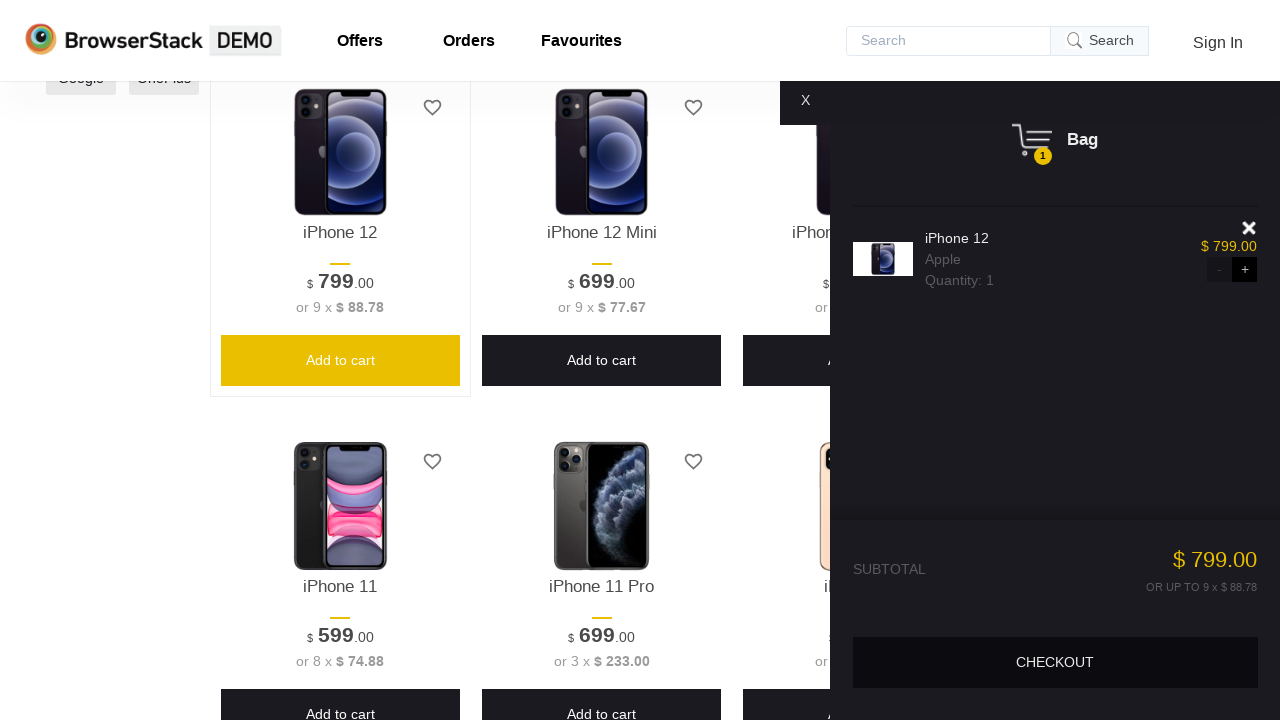

Verified cart product matches main page product
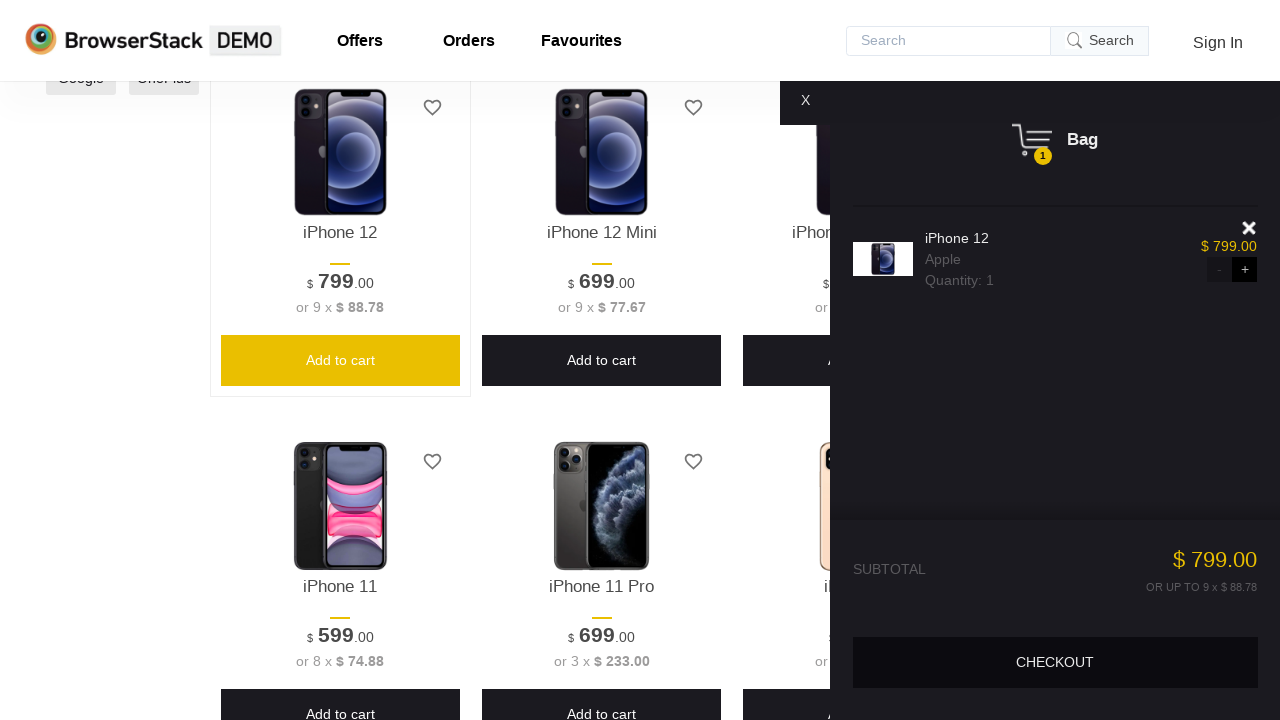

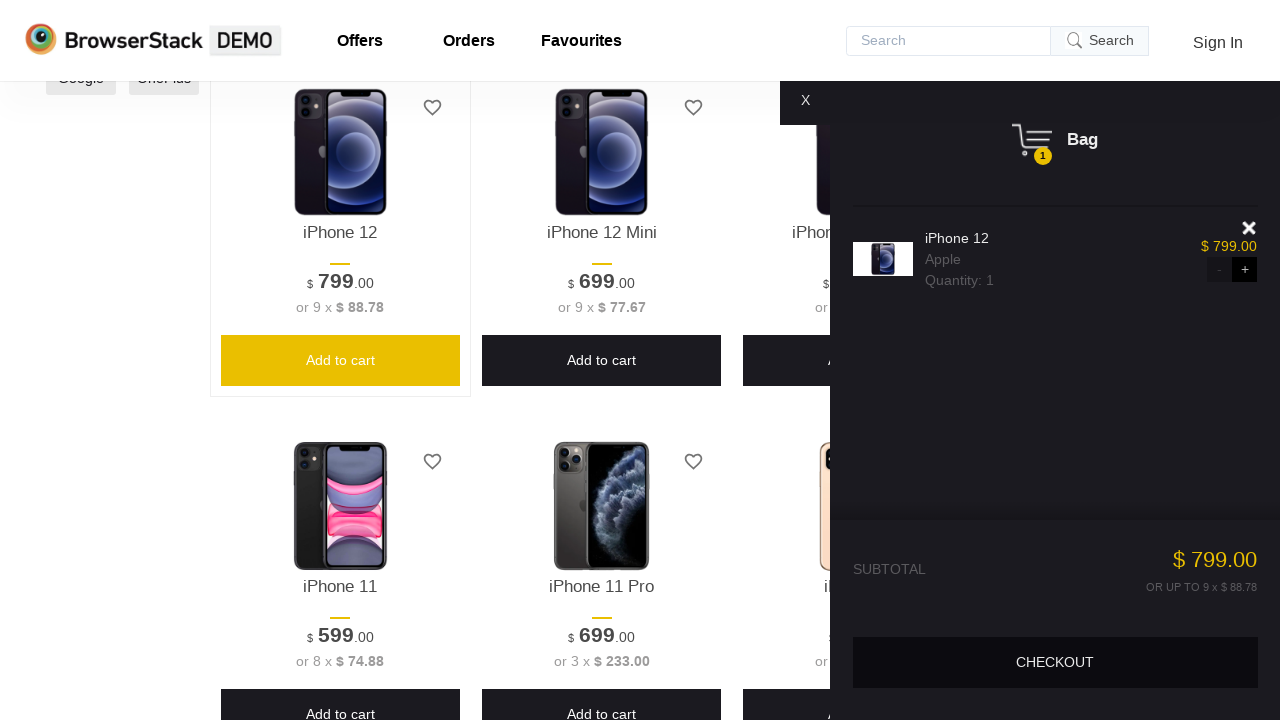